Tests keyboard navigation accessibility by pressing Tab and verifying focus moves between elements

Starting URL: https://app.floworx-iq.com/login

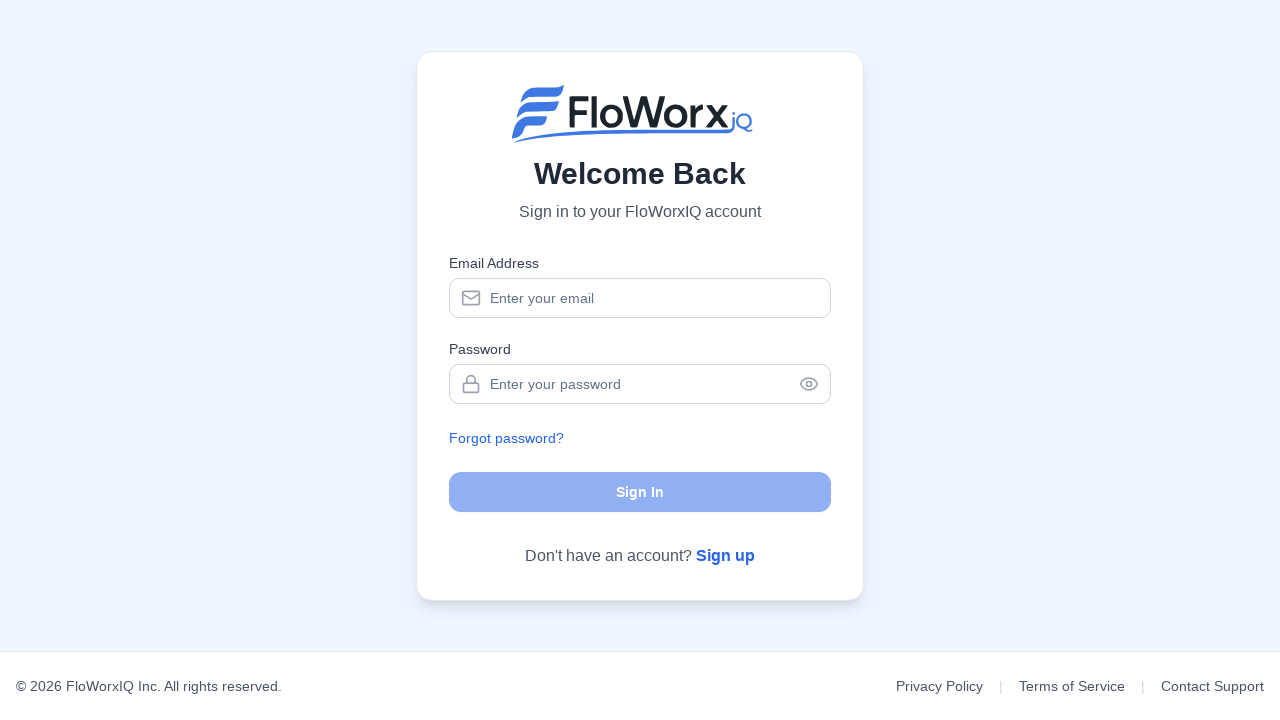

Waited for page to load with networkidle state
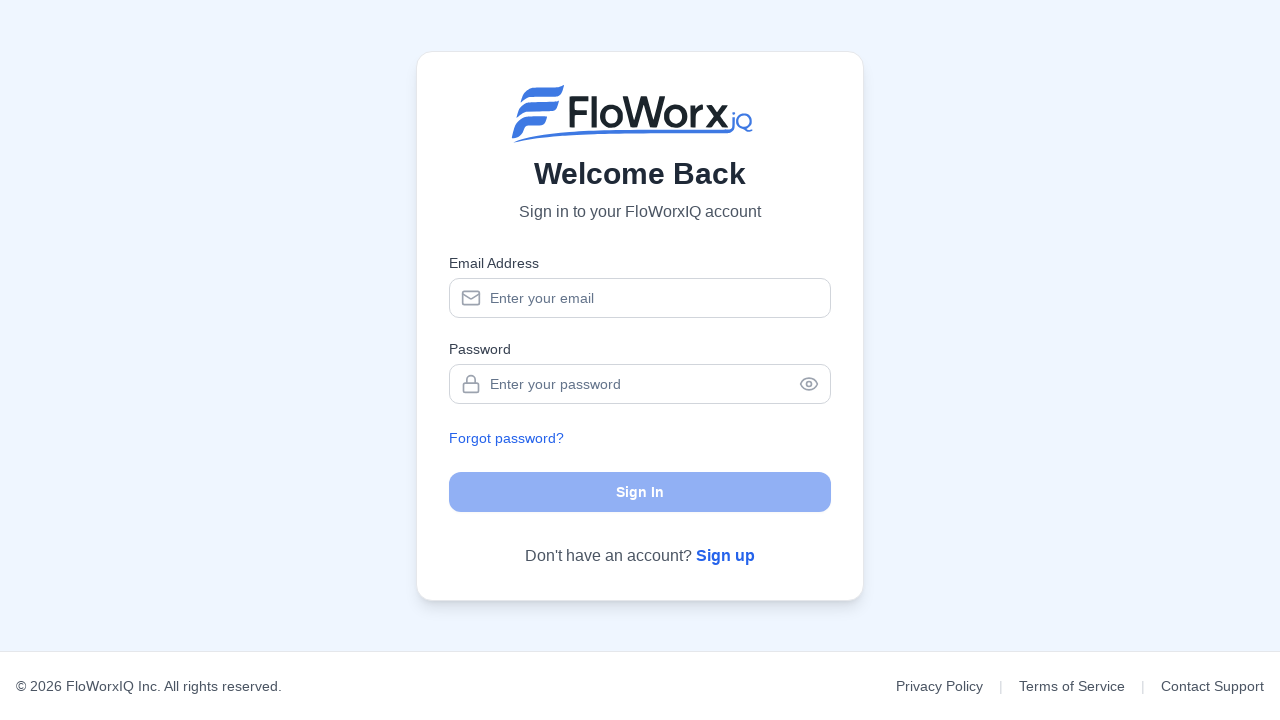

Pressed Tab key to move focus to next element
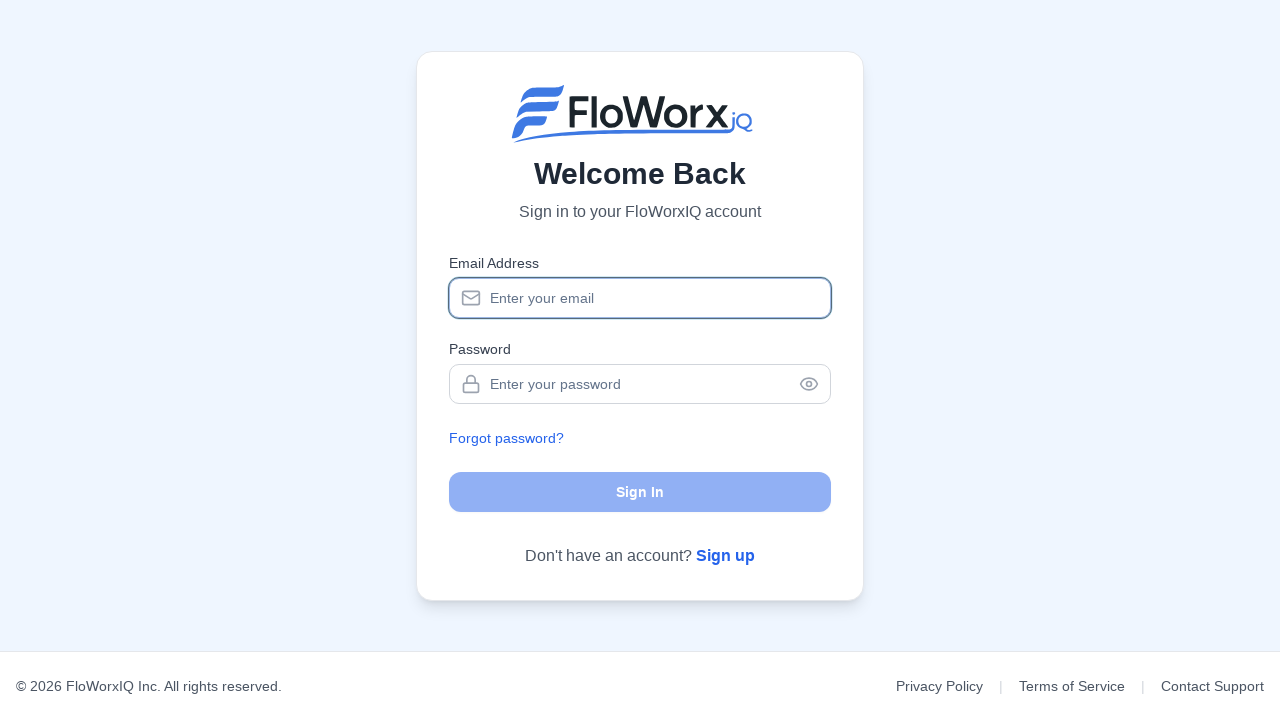

Pressed Tab key again to move focus to next element
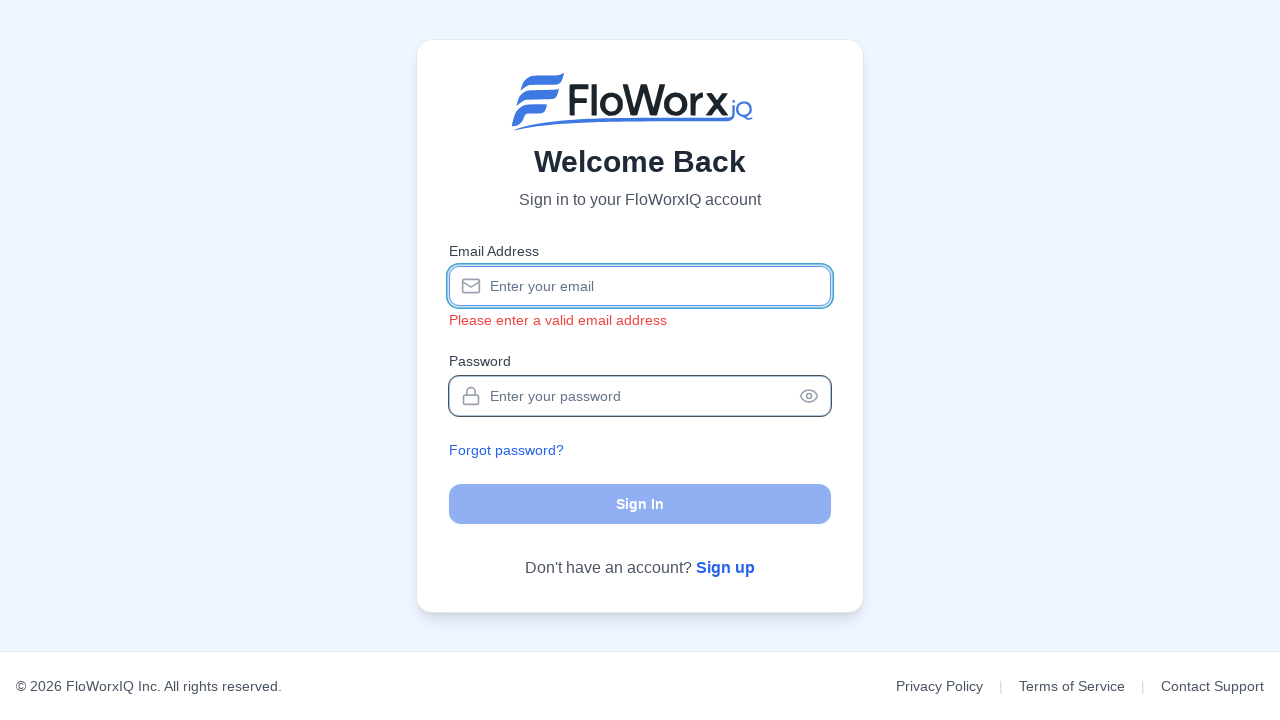

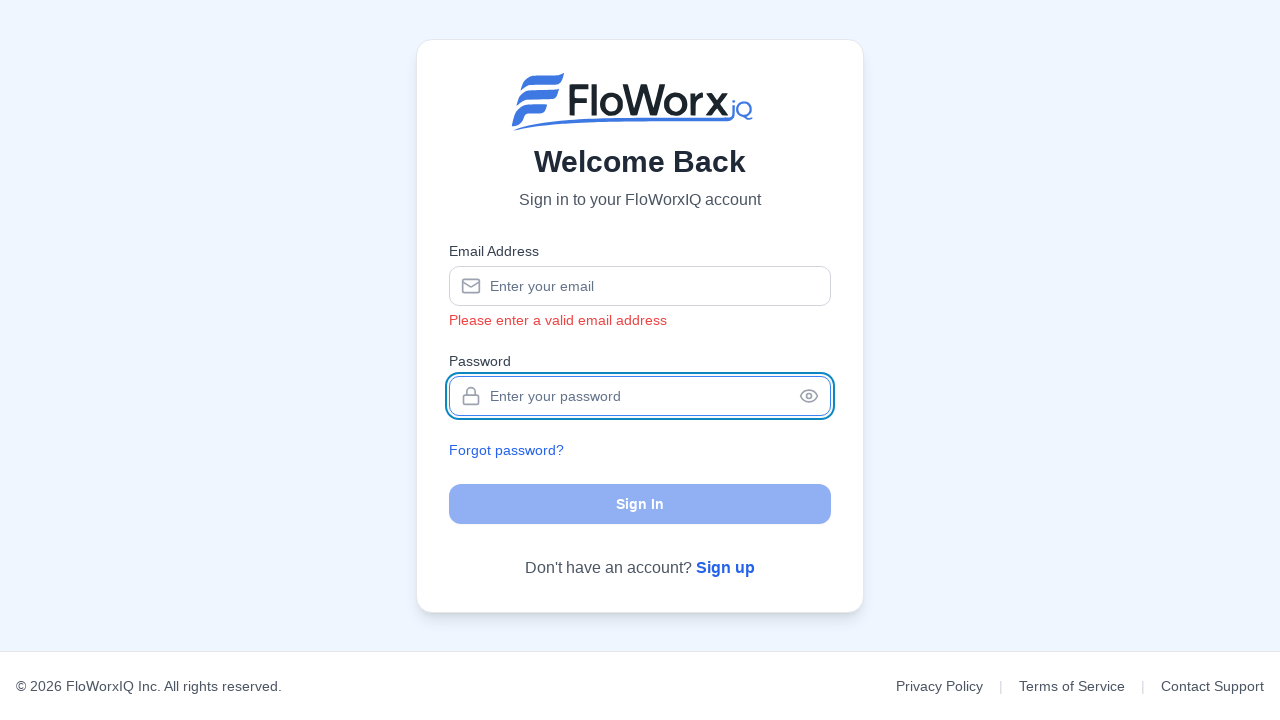